Tests clicking on Submit new Language menu and verifying the submenu header text

Starting URL: http://www.99-bottles-of-beer.net/

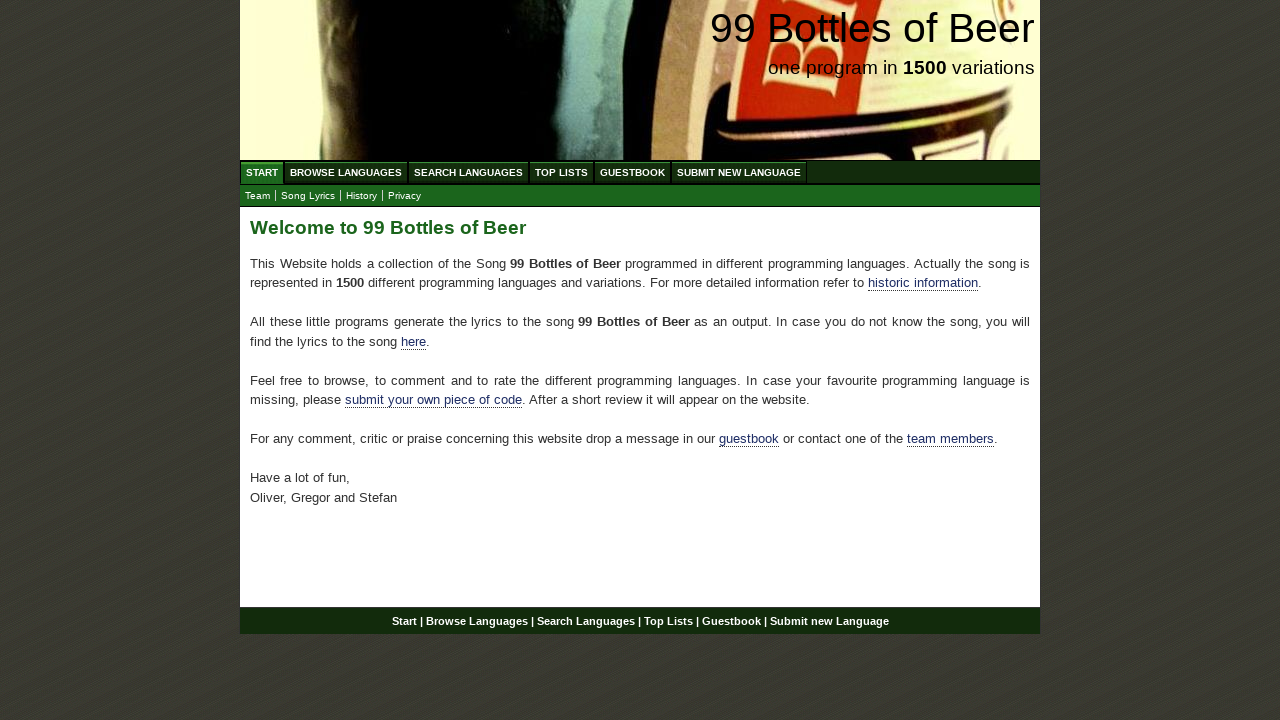

Clicked on Submit new Language menu item at (739, 172) on xpath=//*[@id='menu']/li[6]/a
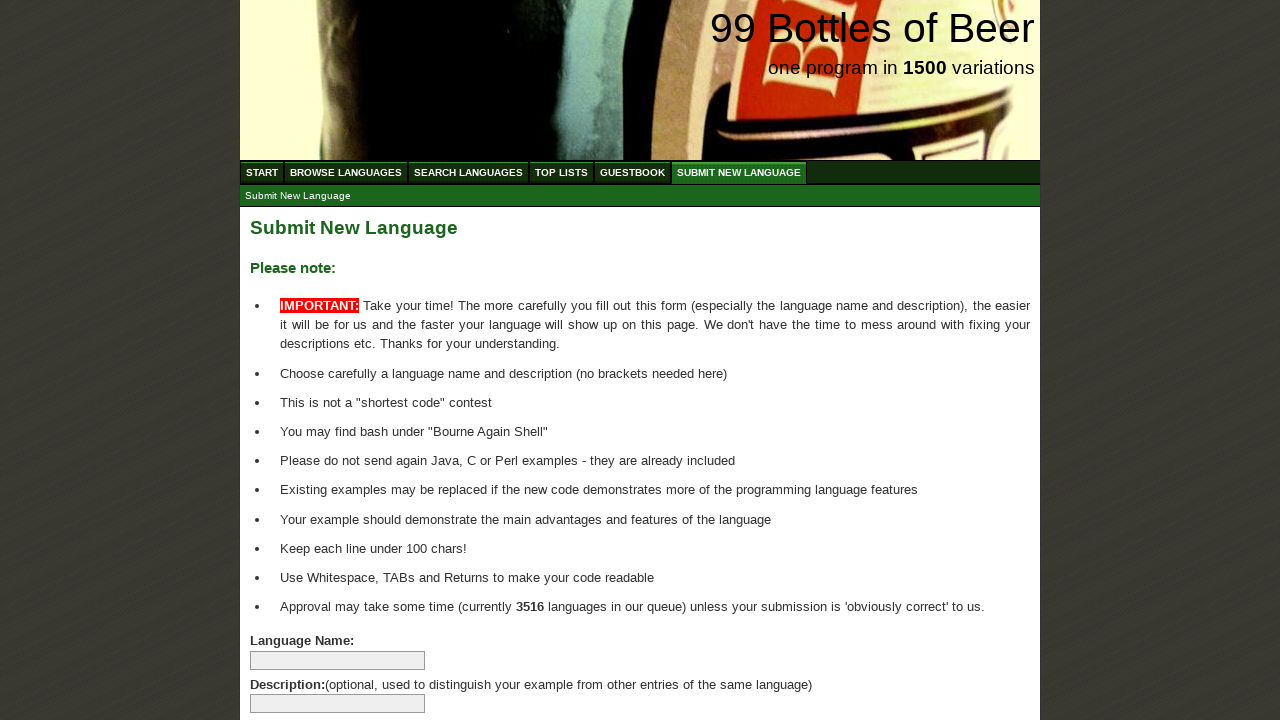

Located submenu header element
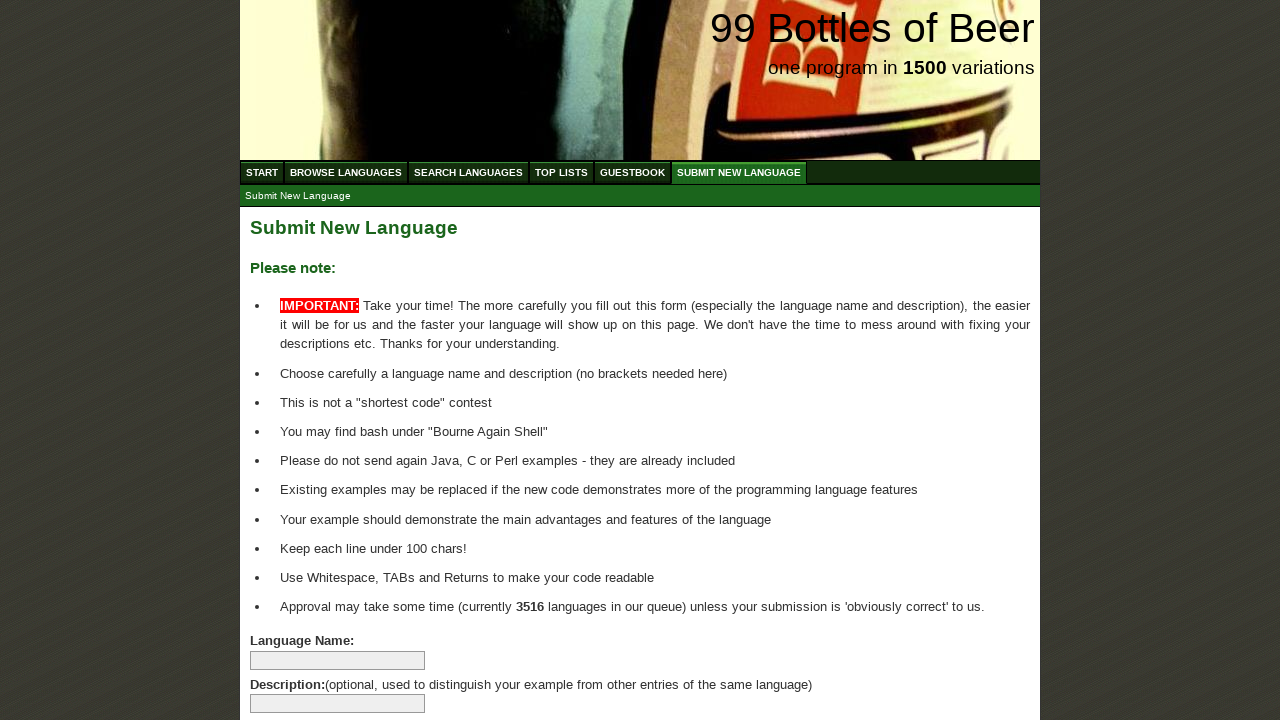

Submenu header became visible
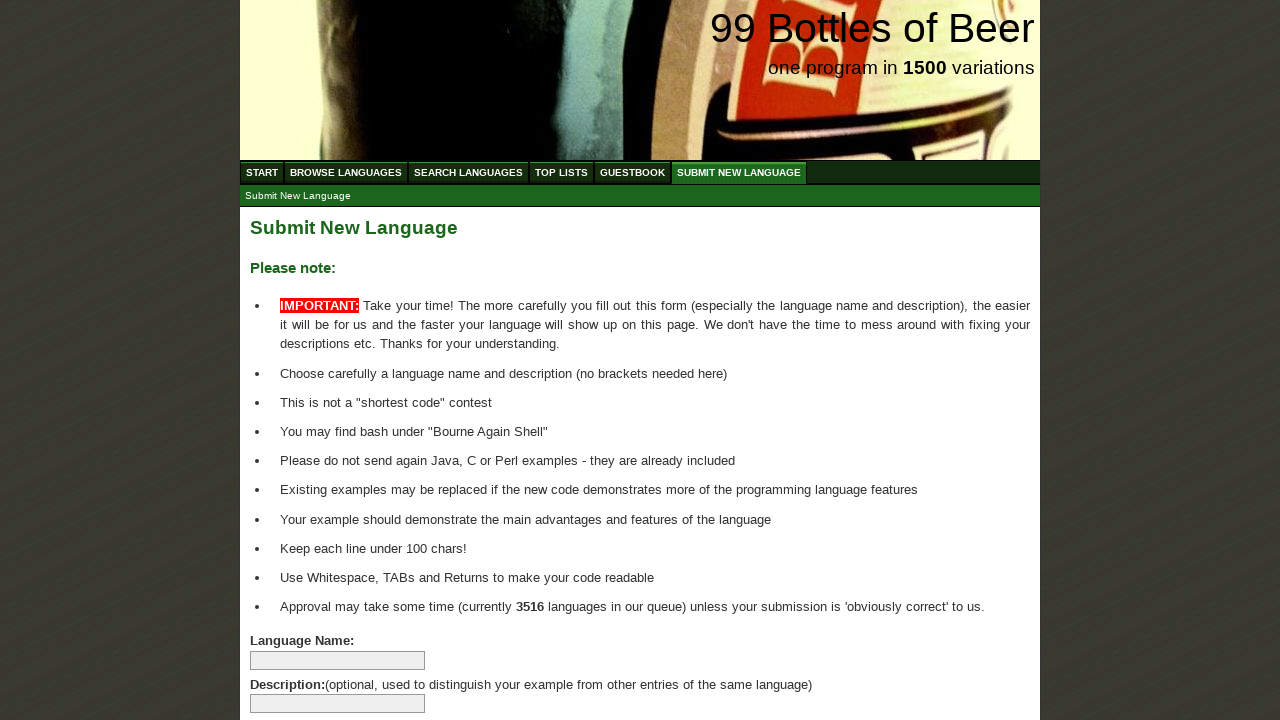

Retrieved submenu header text content
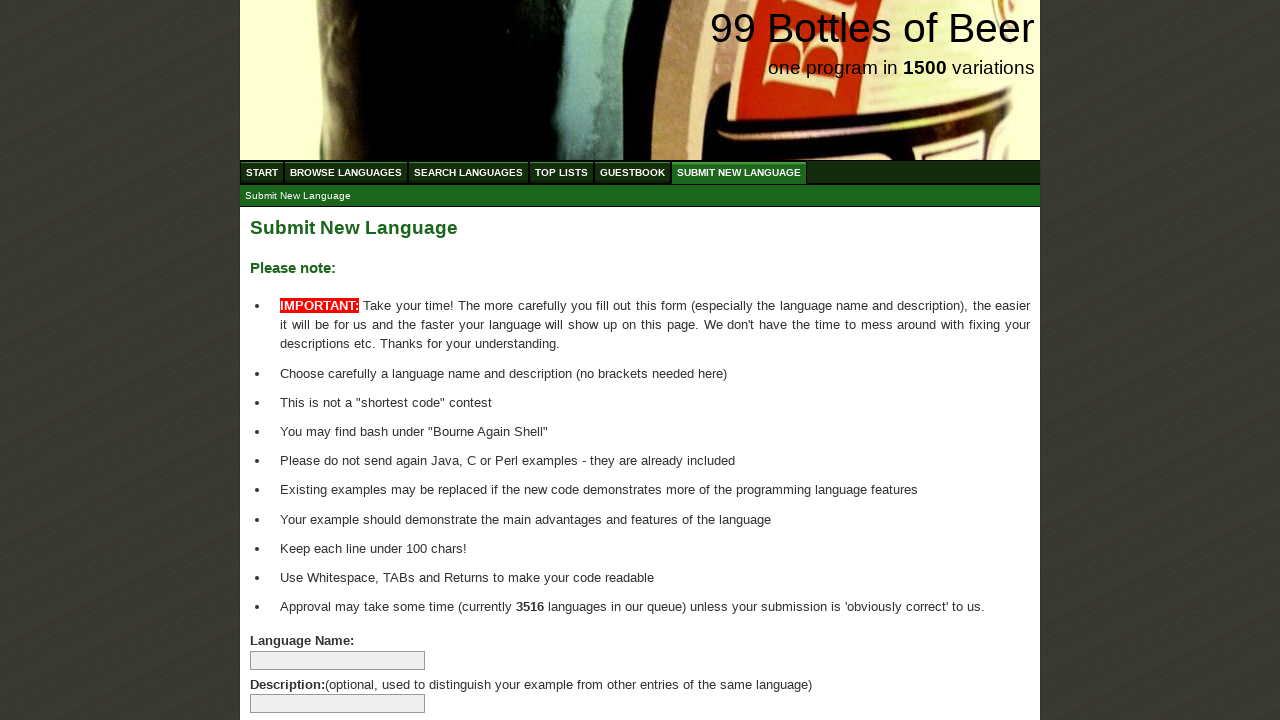

Verified submenu header text equals 'Submit New Language'
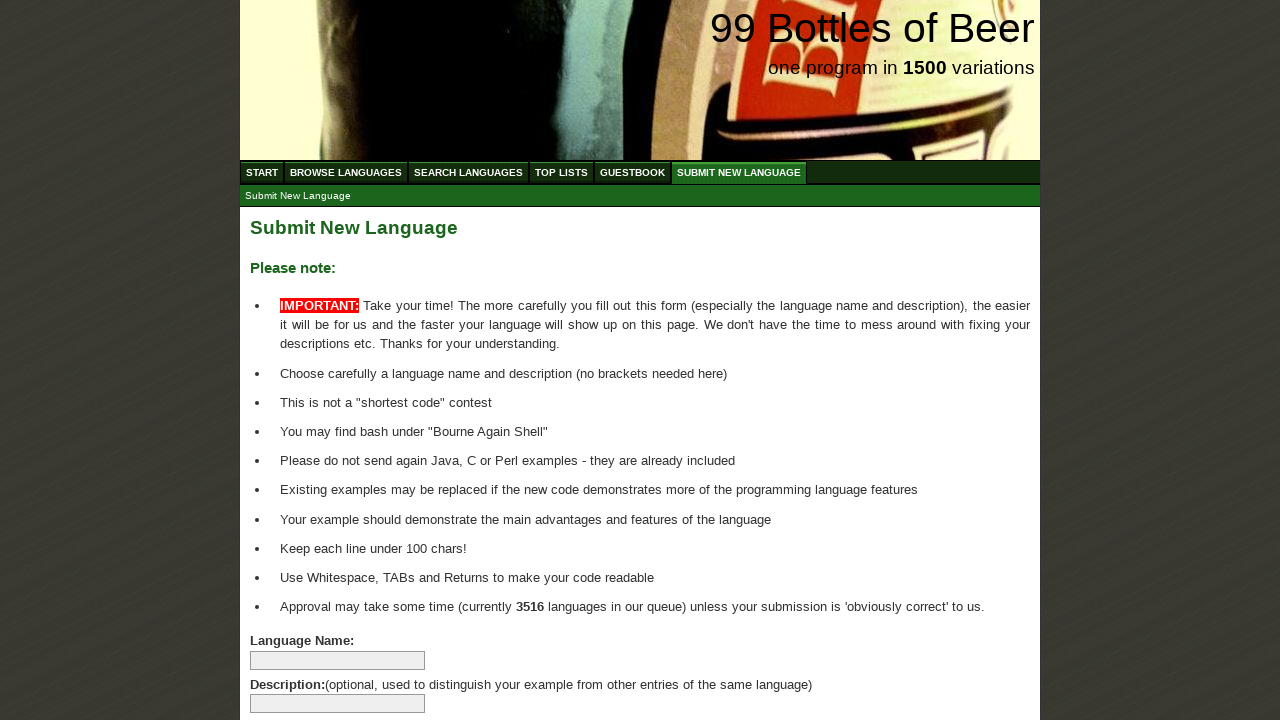

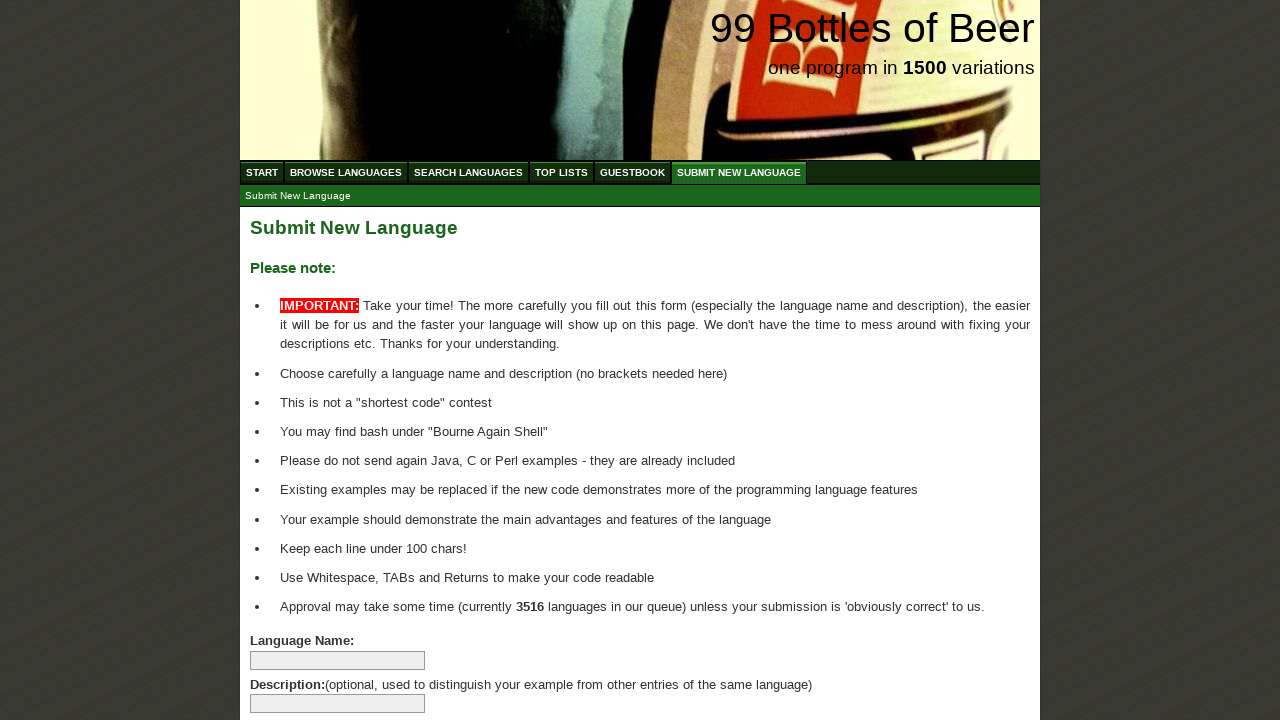